Tests JavaScript alert functionality by clicking a button to trigger an alert, verifying its text, and accepting it

Starting URL: https://the-internet.herokuapp.com/javascript_alerts

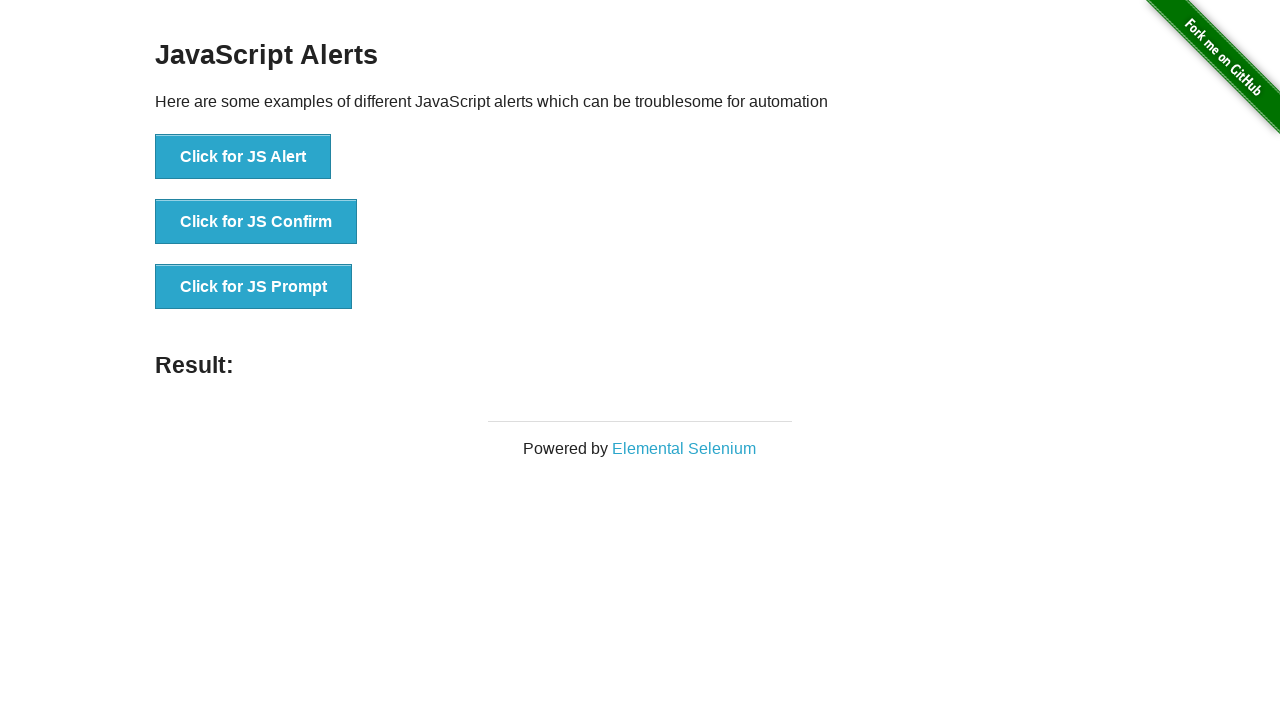

Clicked button to trigger JavaScript alert at (243, 157) on xpath=//button[text()='Click for JS Alert']
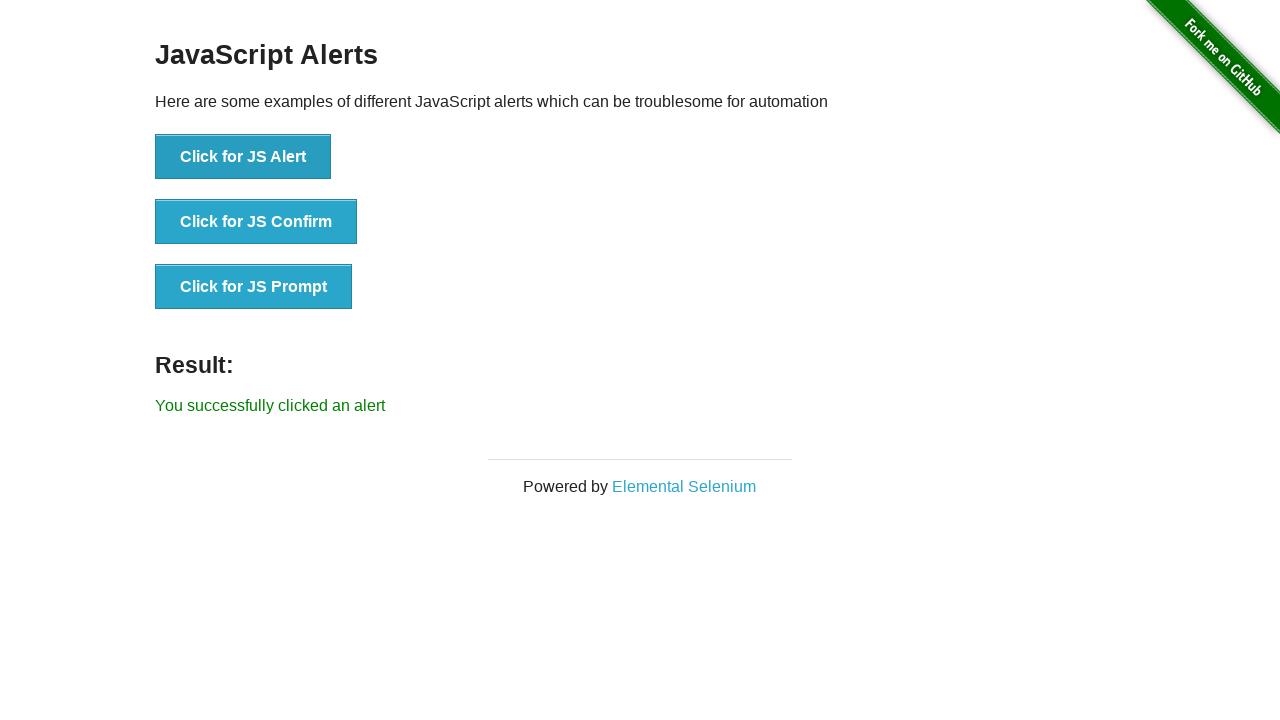

Set up dialog handler to accept alert
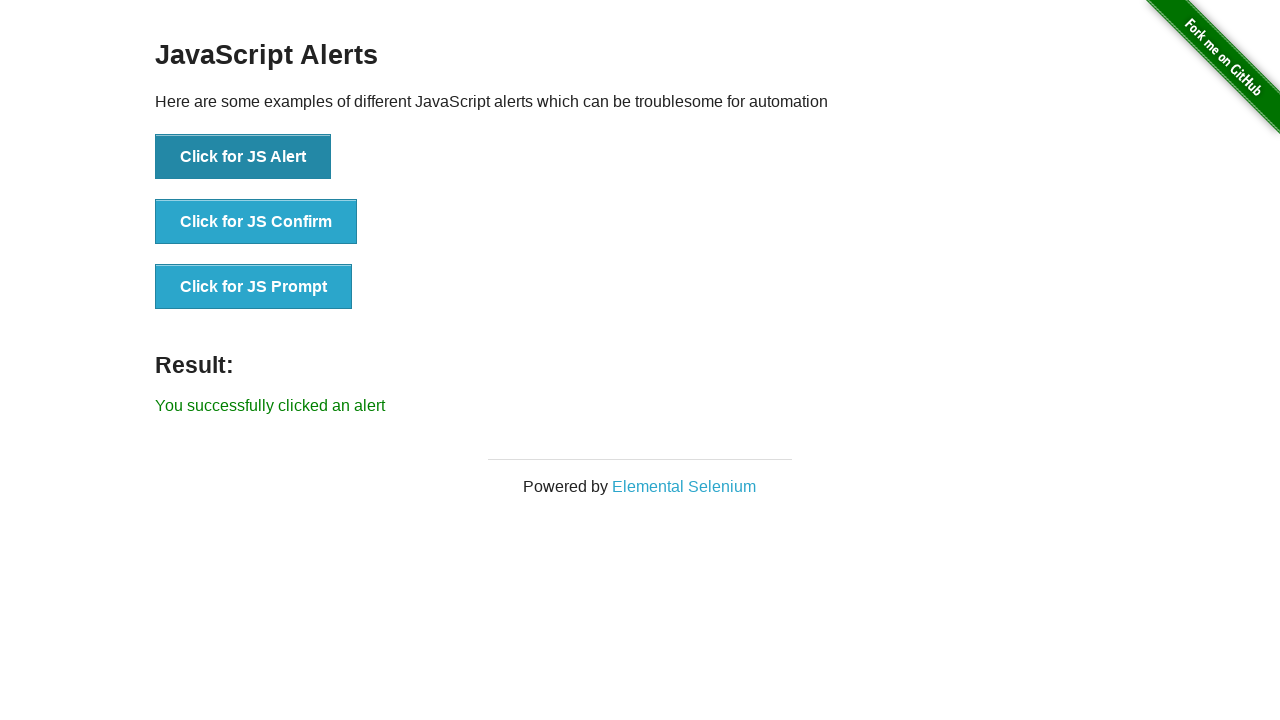

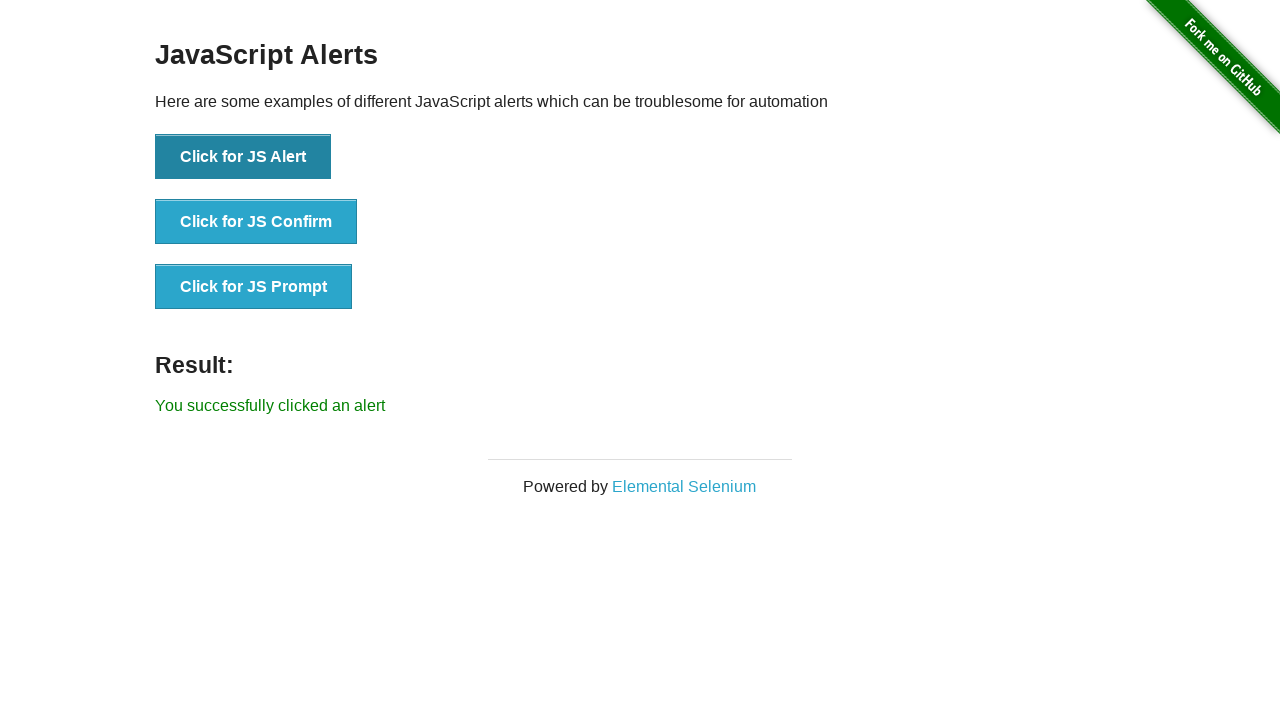